Tests JavaScript alert dialog by triggering an alert and accepting it

Starting URL: https://www.lambdatest.com/selenium-playground/javascript-alert-box-demo

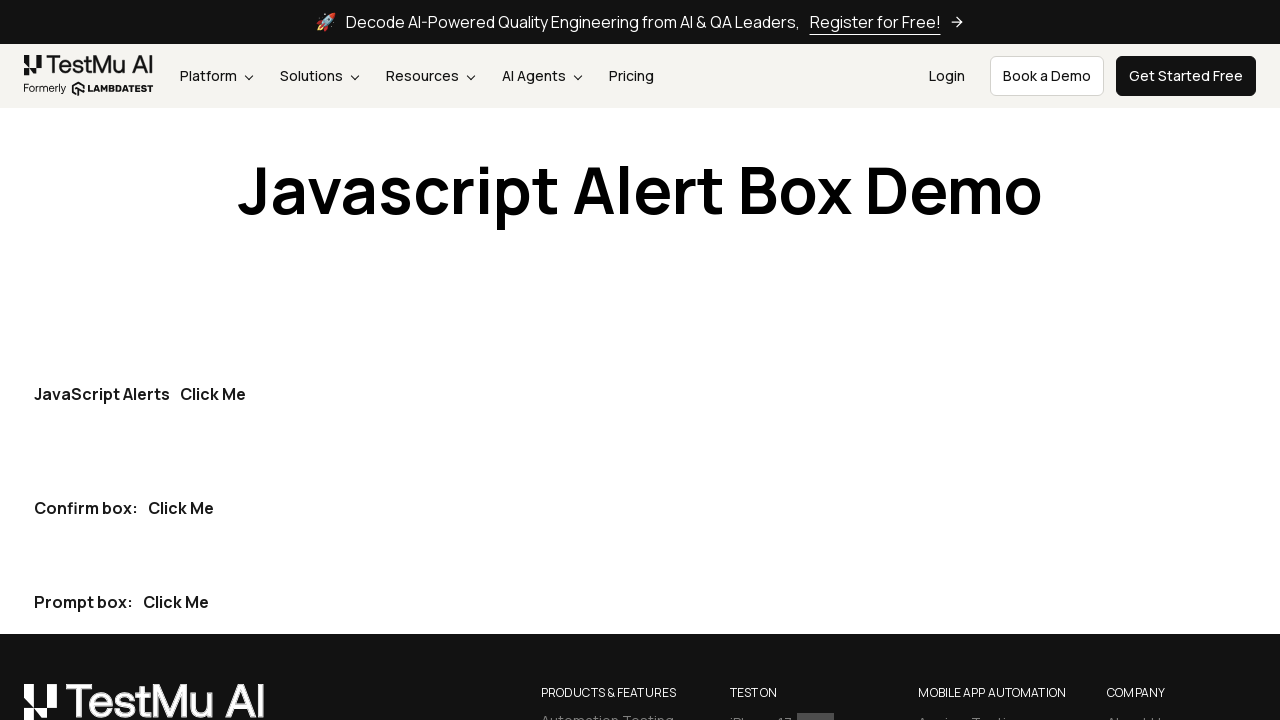

Set up dialog handler to automatically accept alerts
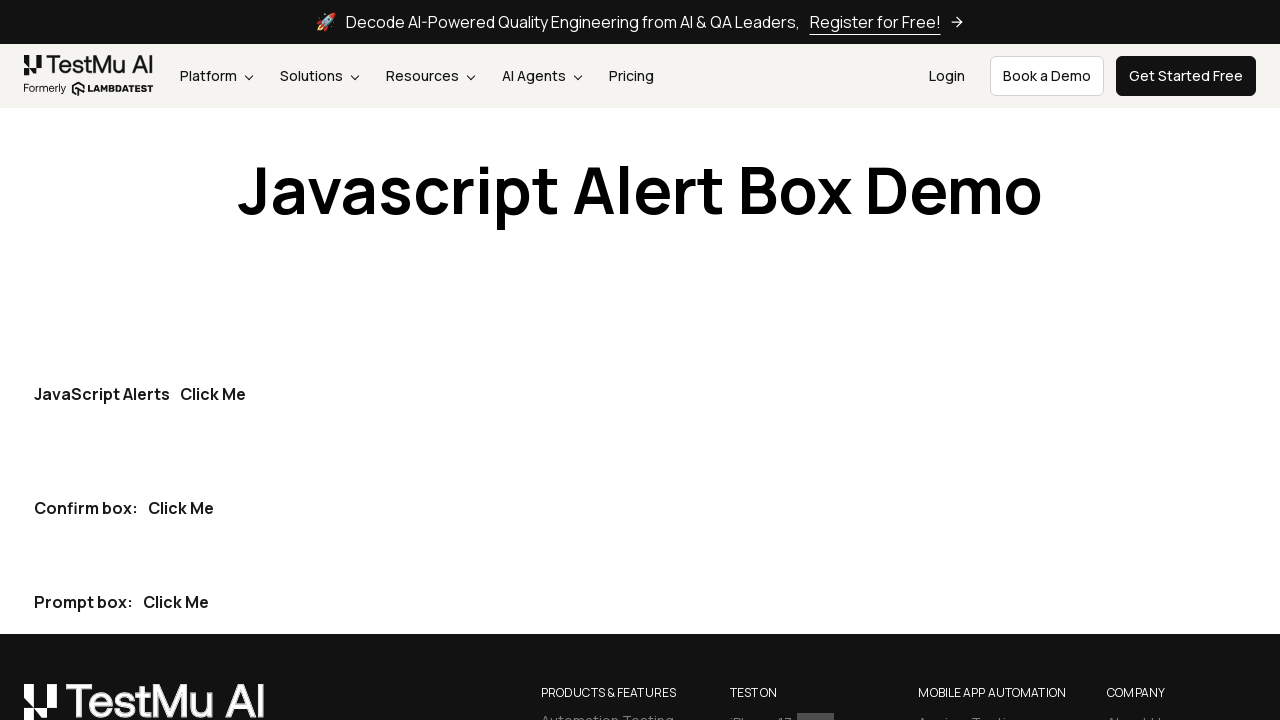

Clicked the first 'Click Me' button to trigger JavaScript alert at (213, 394) on button:has-text('Click Me') >> nth=0
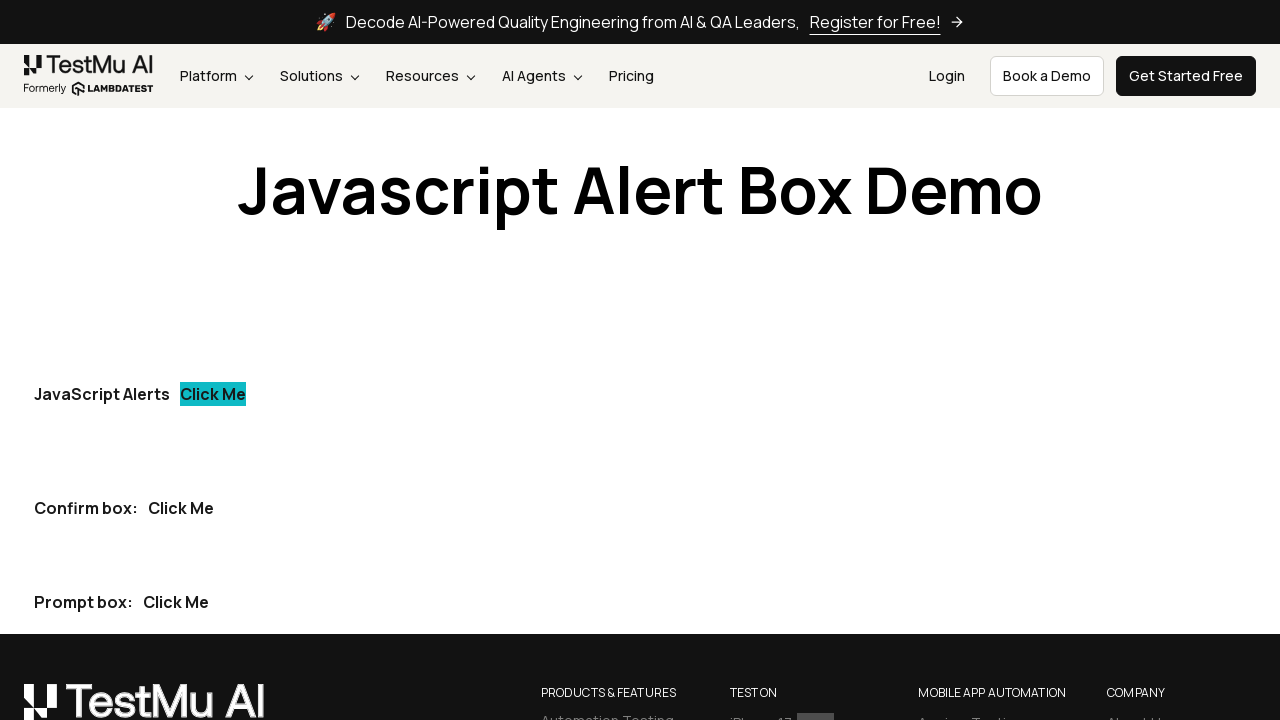

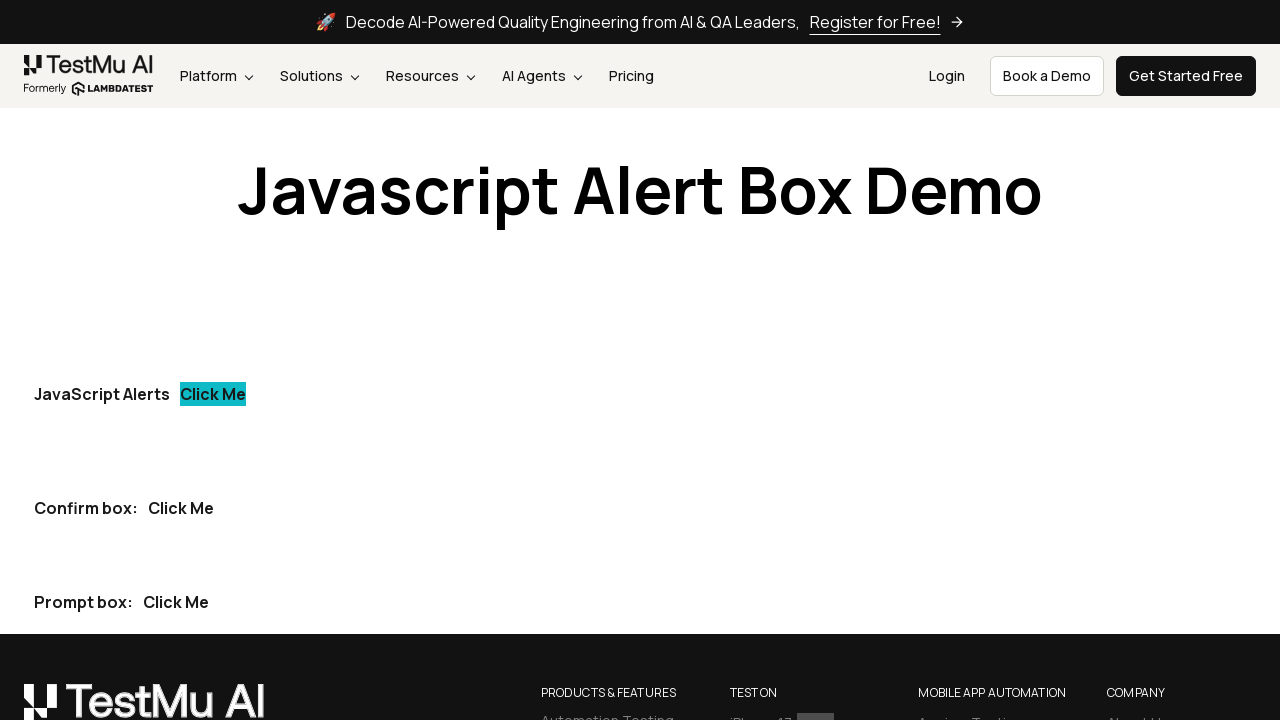